Tests checkbox functionality by selecting multiple checkboxes for favorite languages except "Others" and then verifying their selection status

Starting URL: https://www.leafground.com/checkbox.xhtml

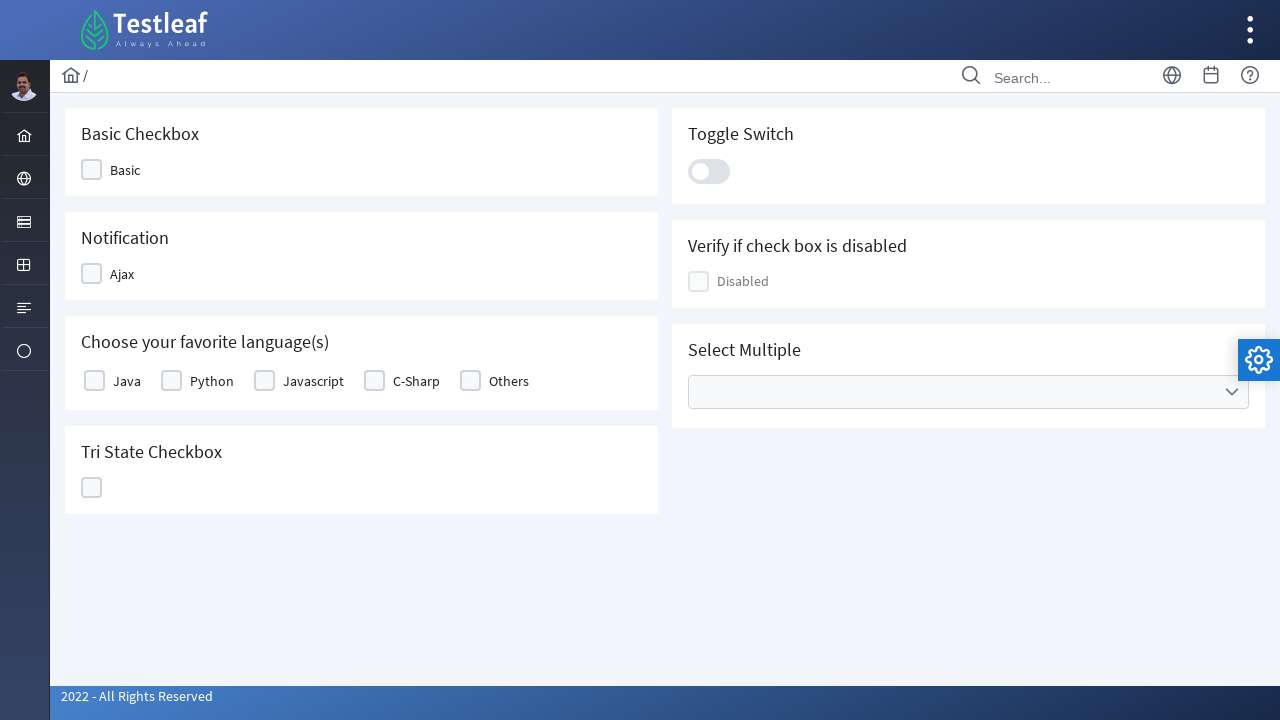

Located all checkbox labels in the favorite languages table
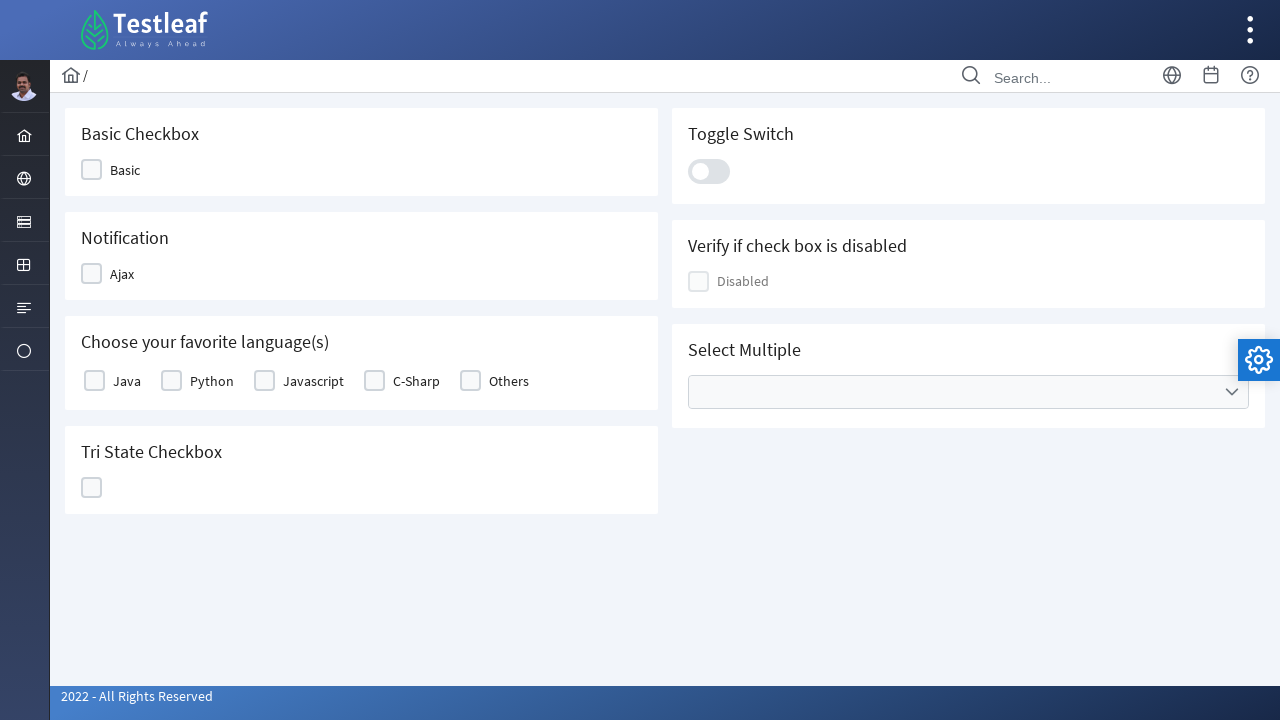

Clicked checkbox for language: Java at (127, 381) on xpath=//table[@id='j_idt87:basic']//label >> nth=0
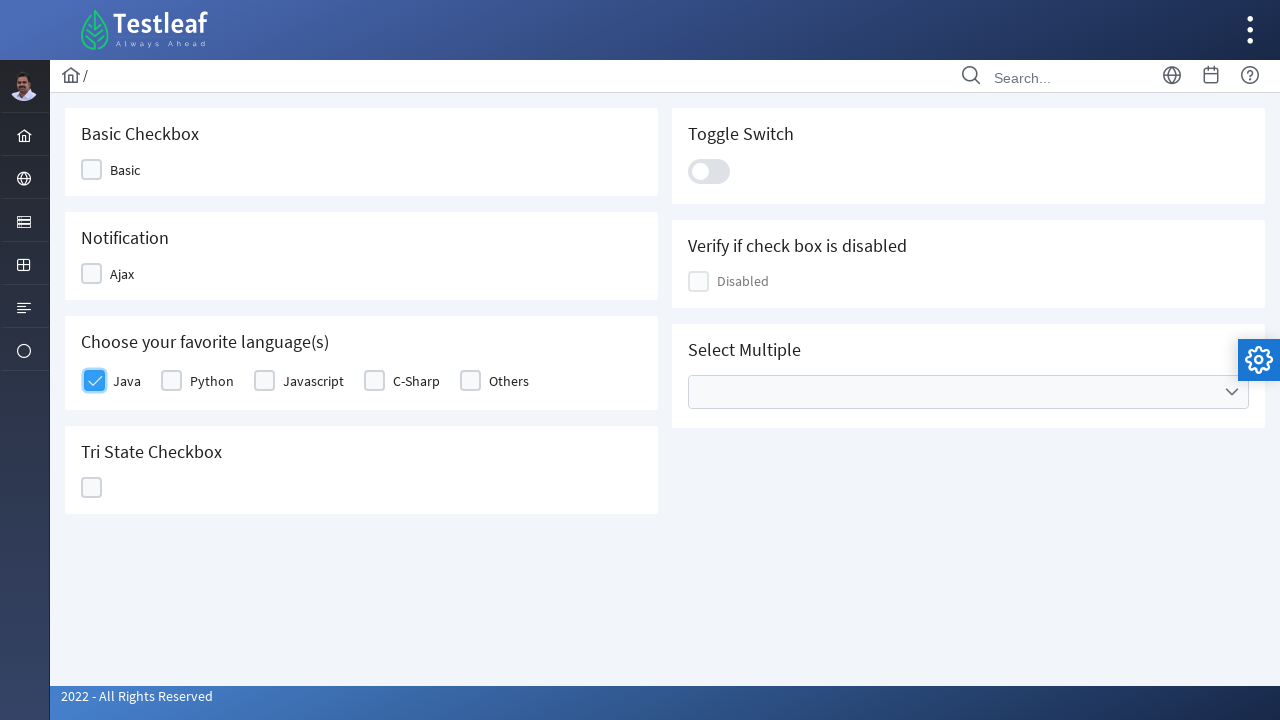

Clicked checkbox for language: Python at (212, 381) on xpath=//table[@id='j_idt87:basic']//label >> nth=1
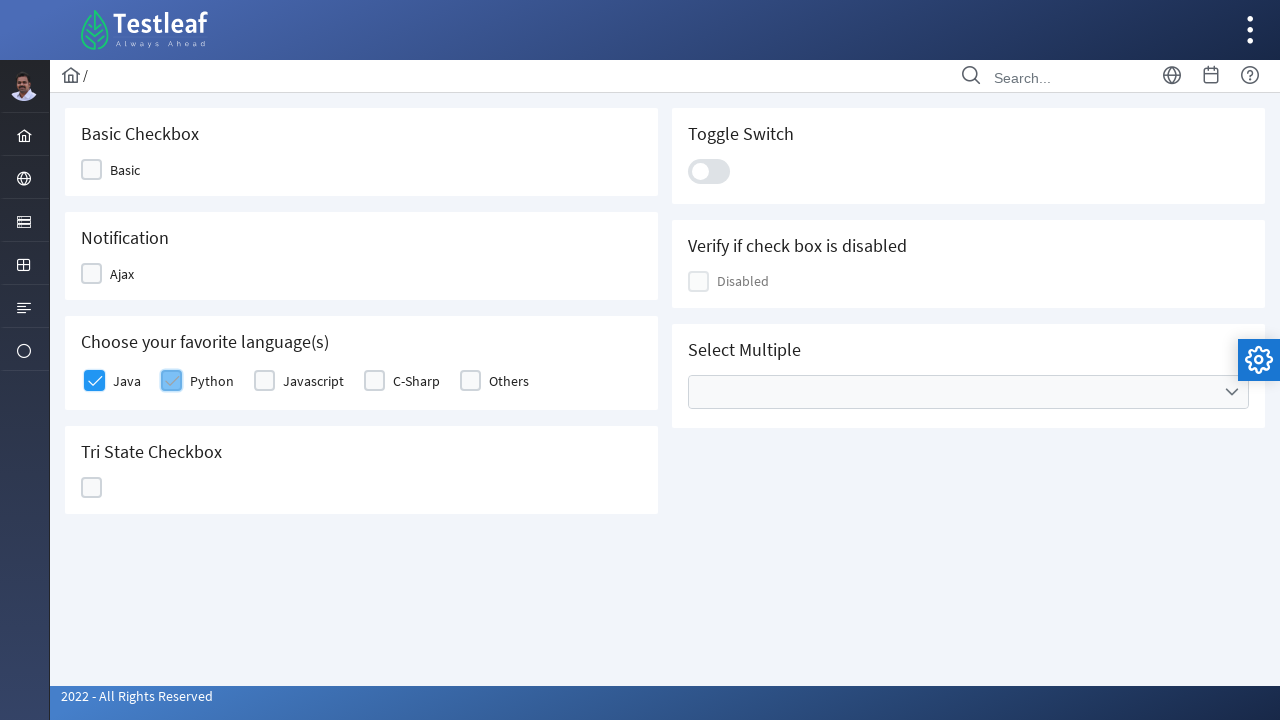

Clicked checkbox for language: Javascript at (314, 381) on xpath=//table[@id='j_idt87:basic']//label >> nth=2
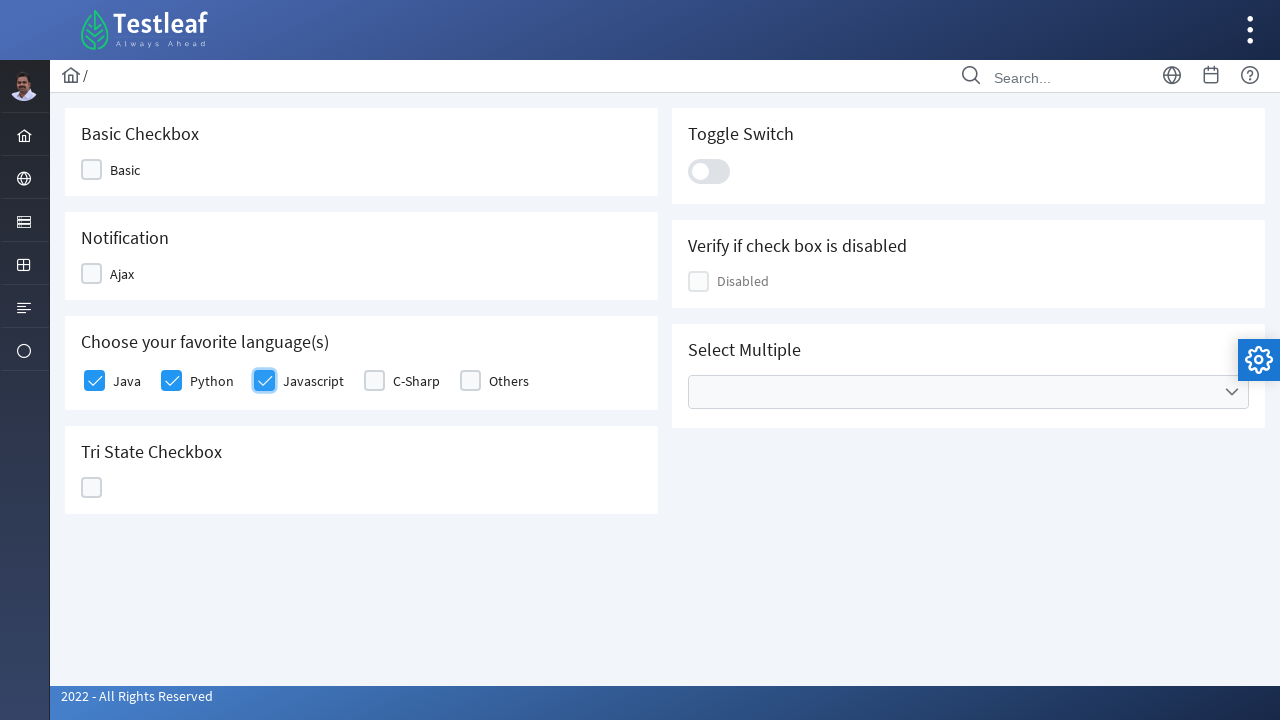

Clicked checkbox for language: C-Sharp at (416, 381) on xpath=//table[@id='j_idt87:basic']//label >> nth=3
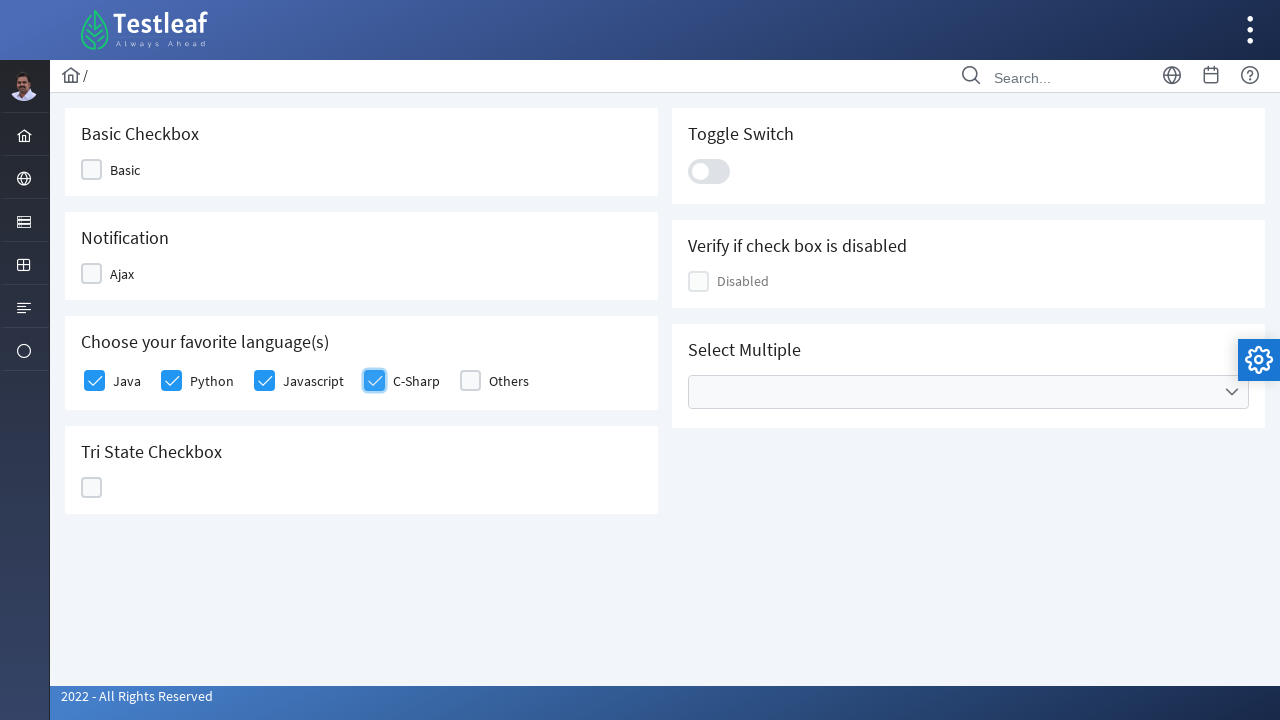

Retrieved total checkbox count: 5
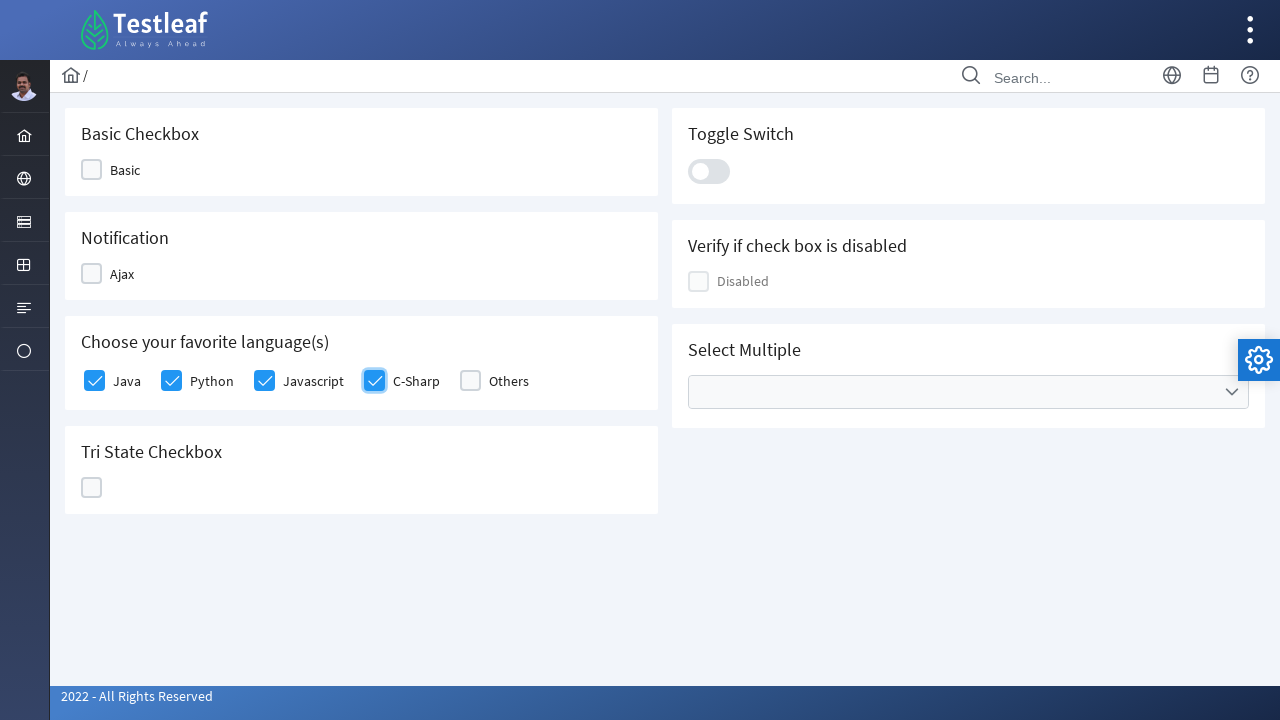

Verified checkbox 1 selection status: True
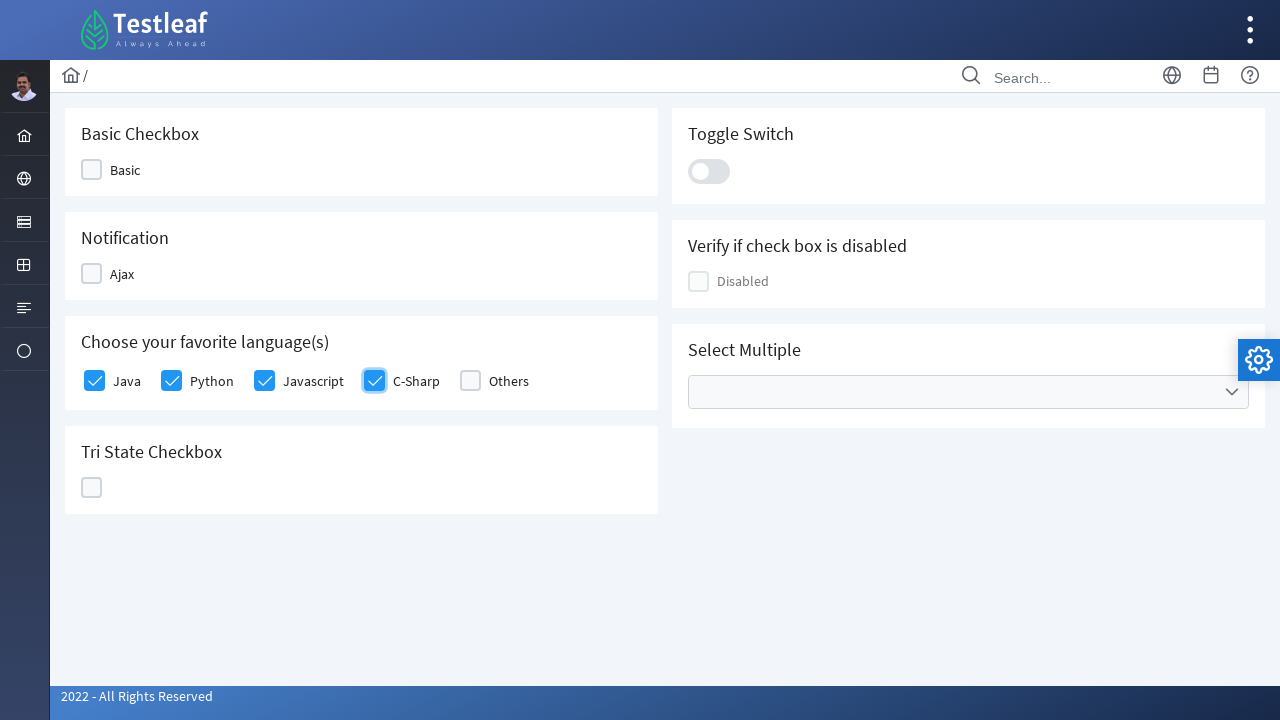

Verified checkbox 2 selection status: True
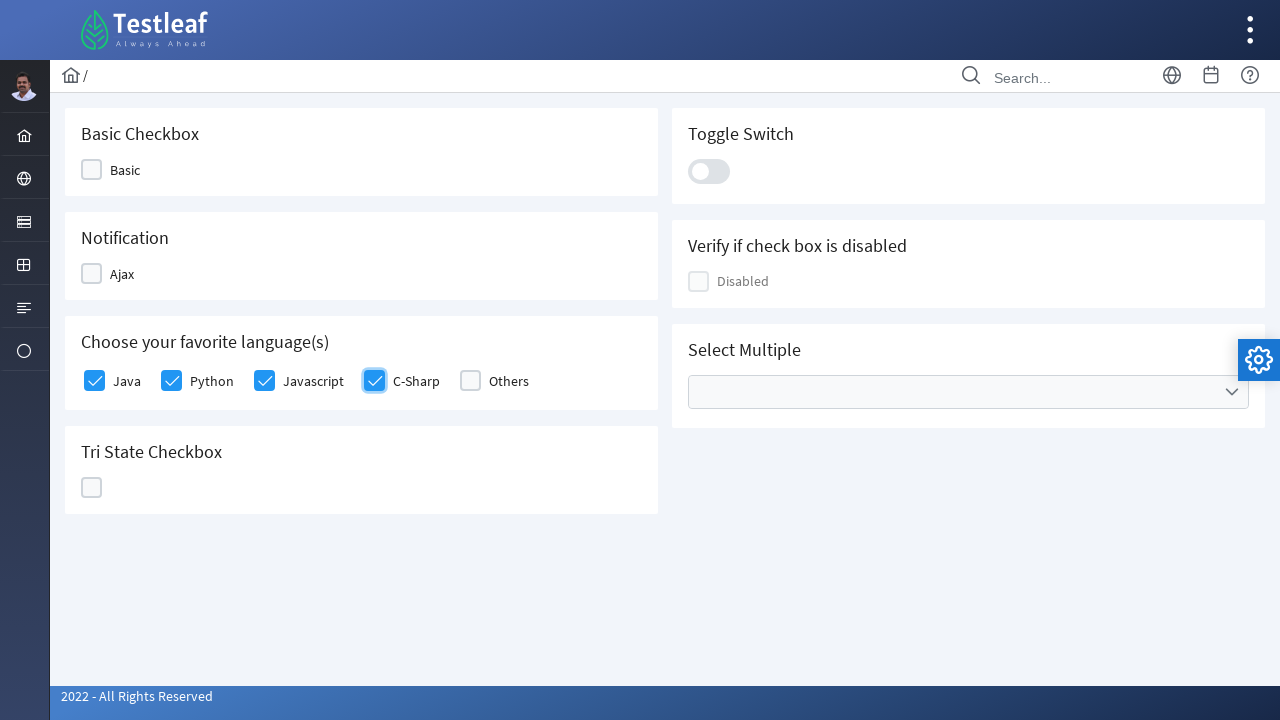

Verified checkbox 3 selection status: True
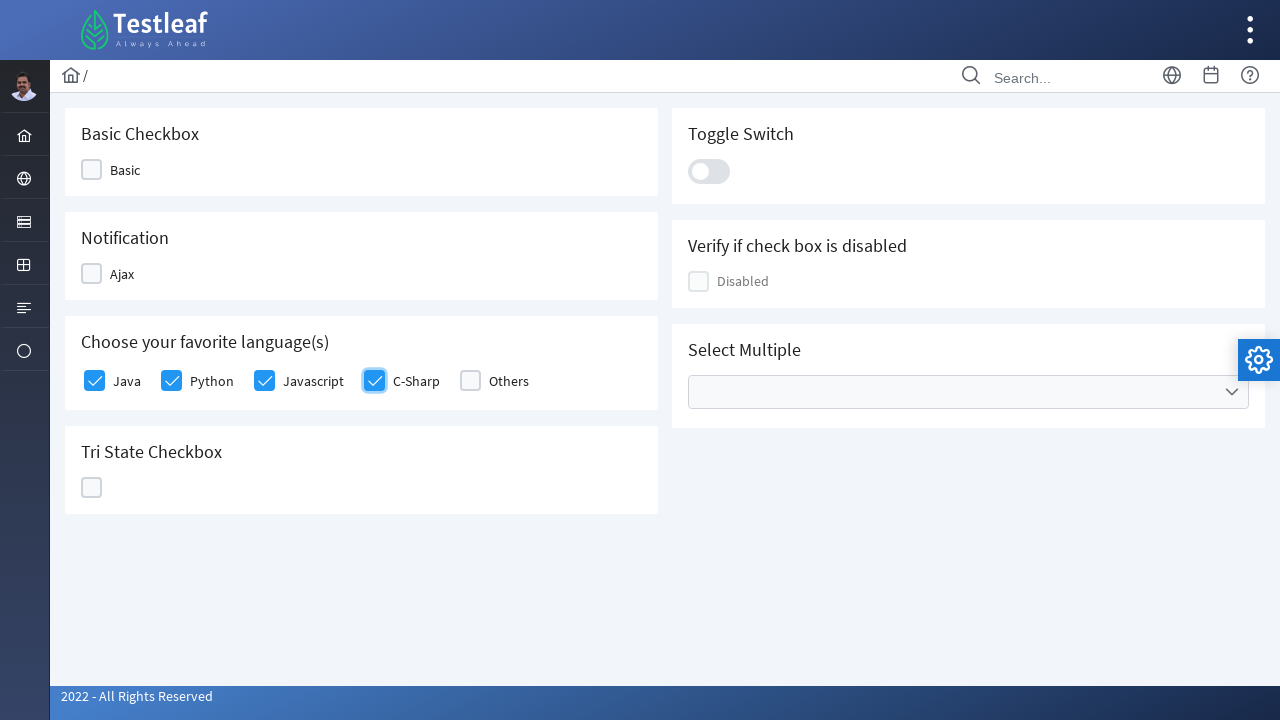

Verified checkbox 4 selection status: True
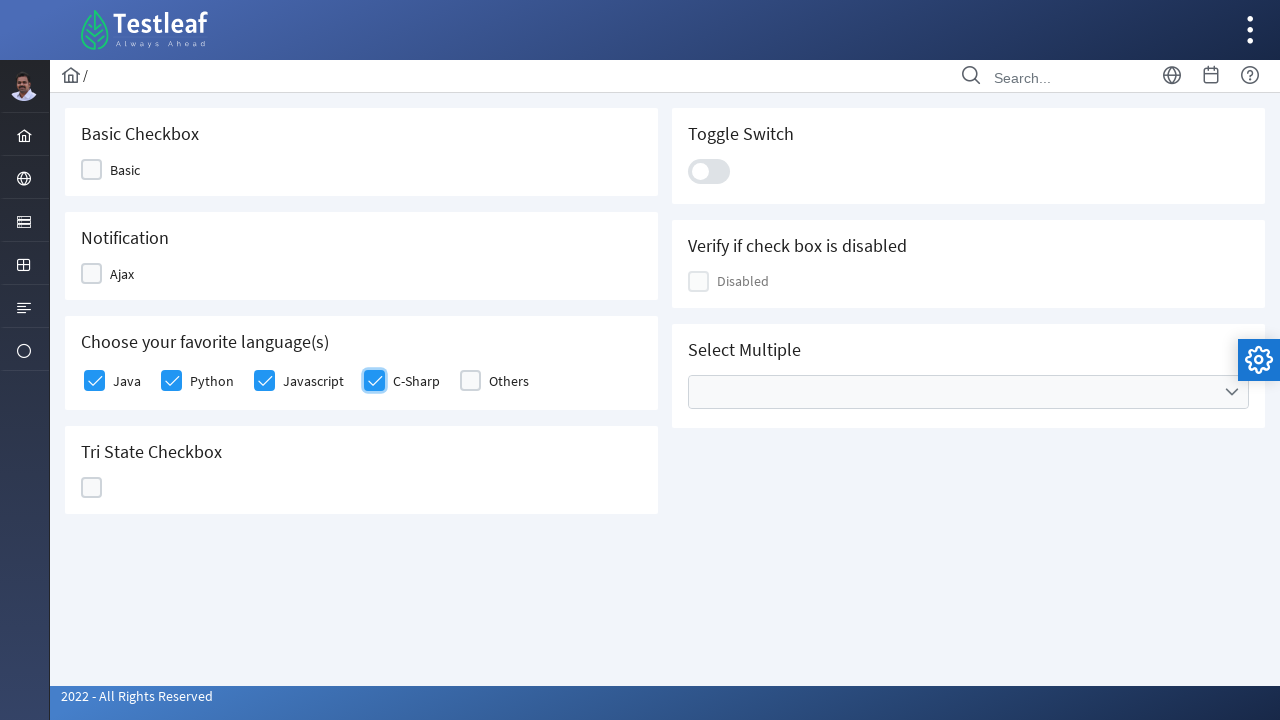

Verified checkbox 5 selection status: False
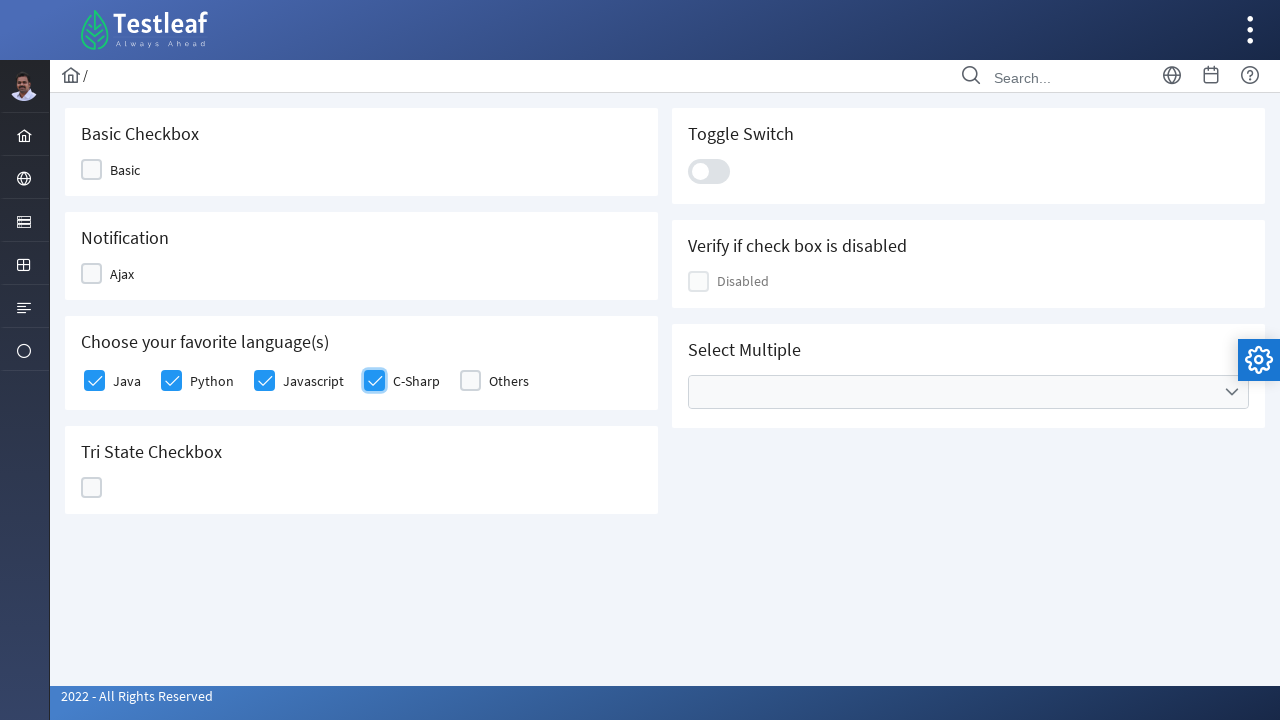

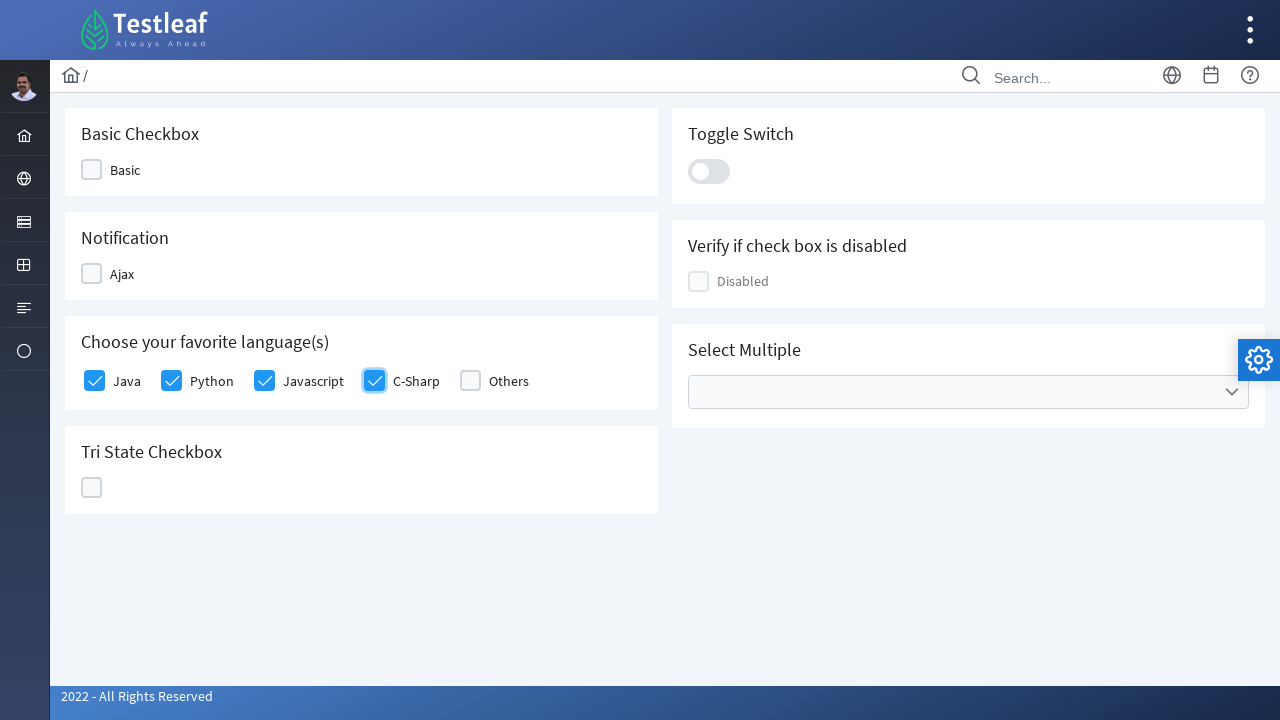